Tests button click functionality by clicking a button and verifying its class changes to indicate success

Starting URL: http://www.uitestingplayground.com/click

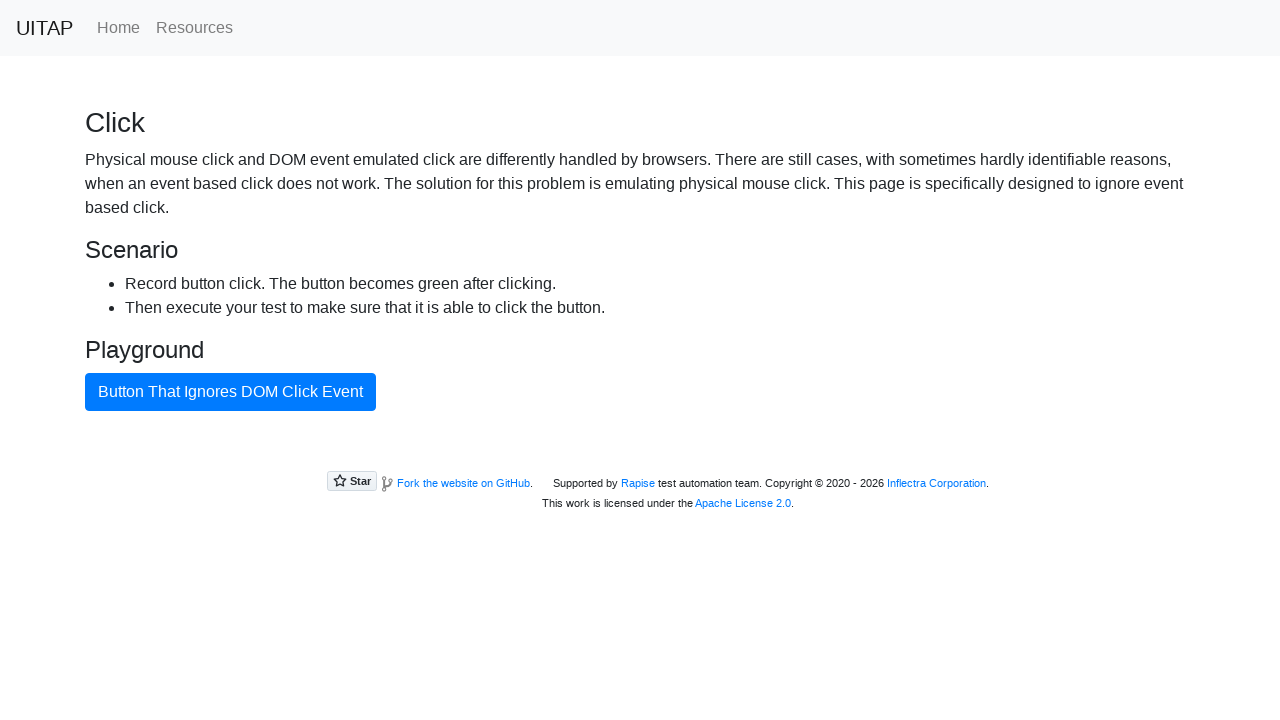

Navigated to click test page
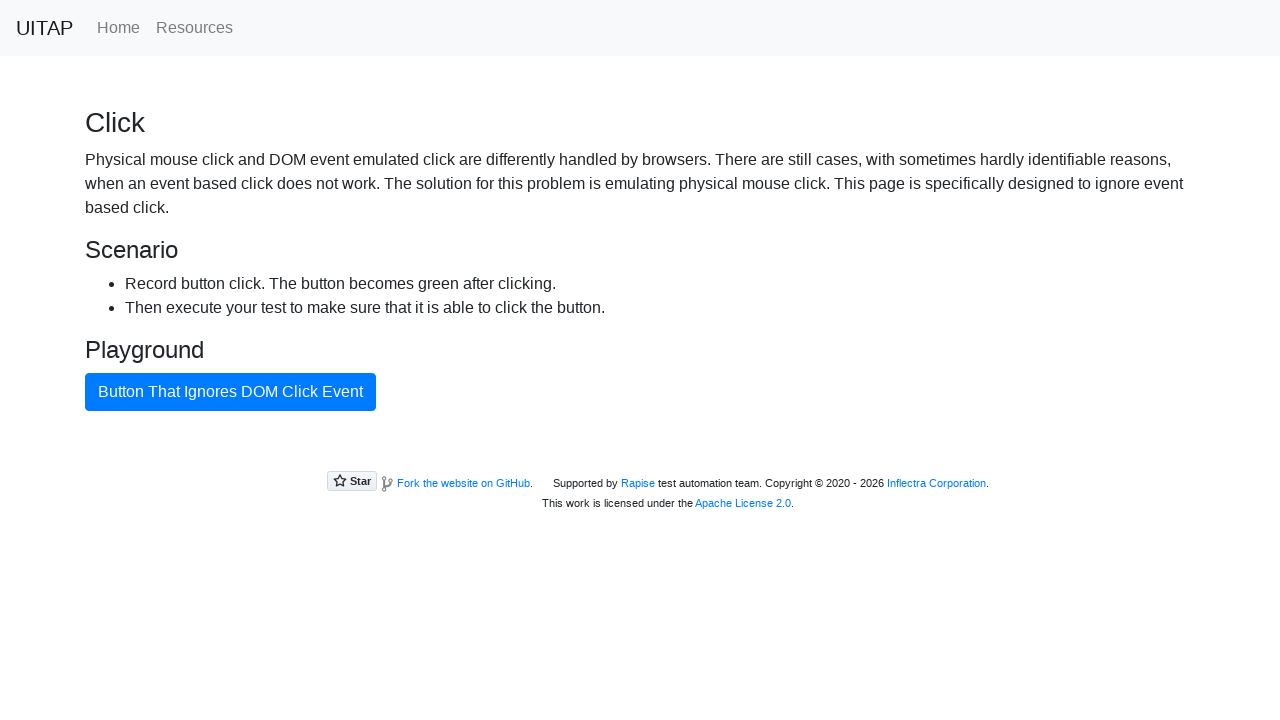

Clicked the button with id 'badButton' at (230, 392) on #badButton
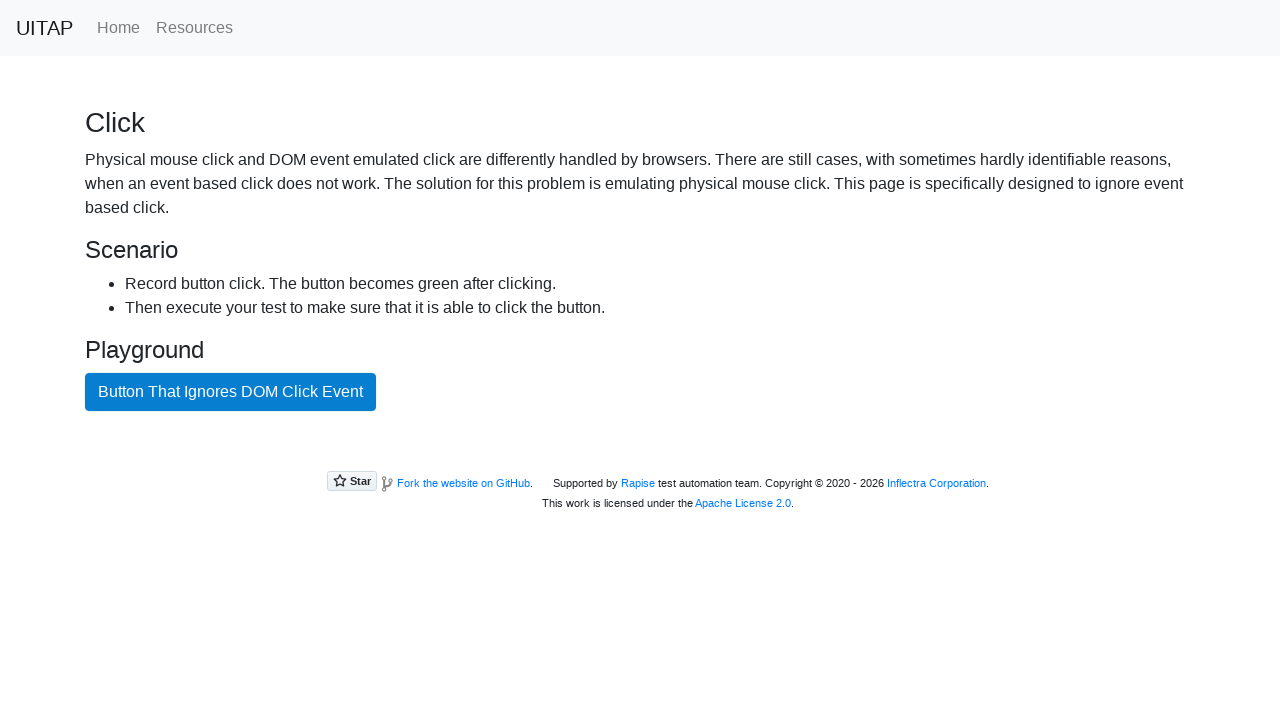

Button class changed to btn-success, indicating successful click
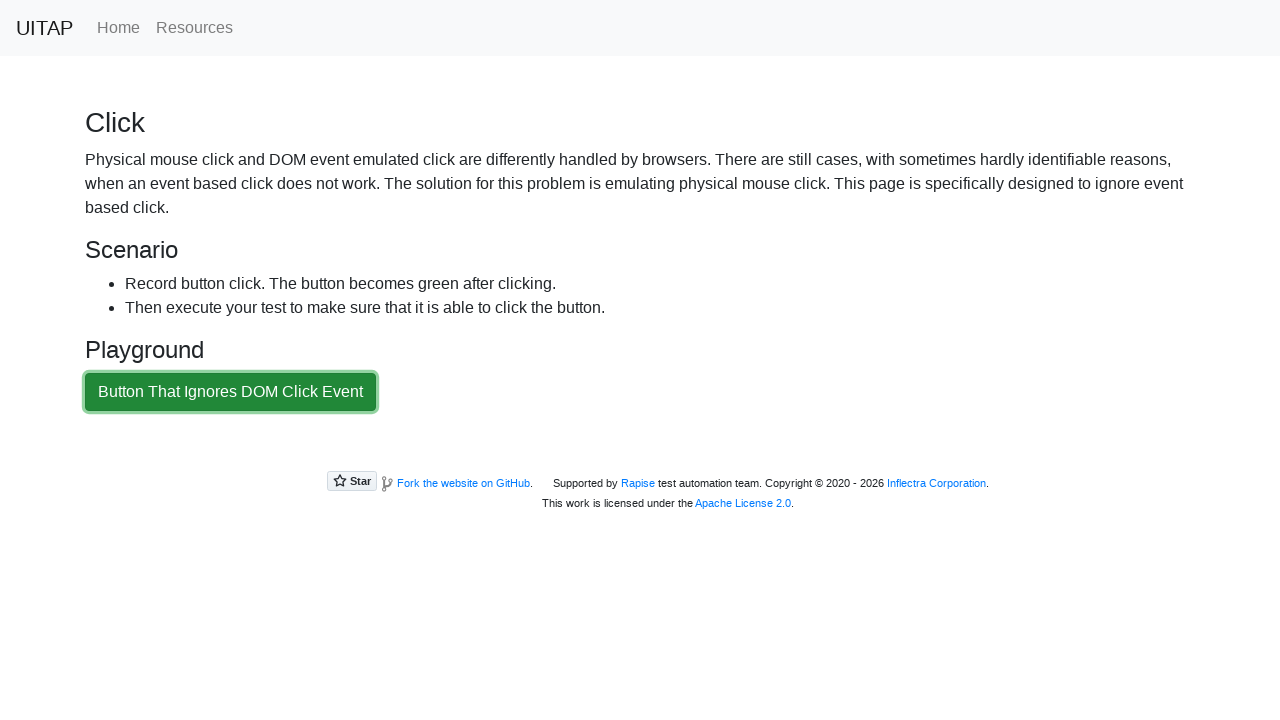

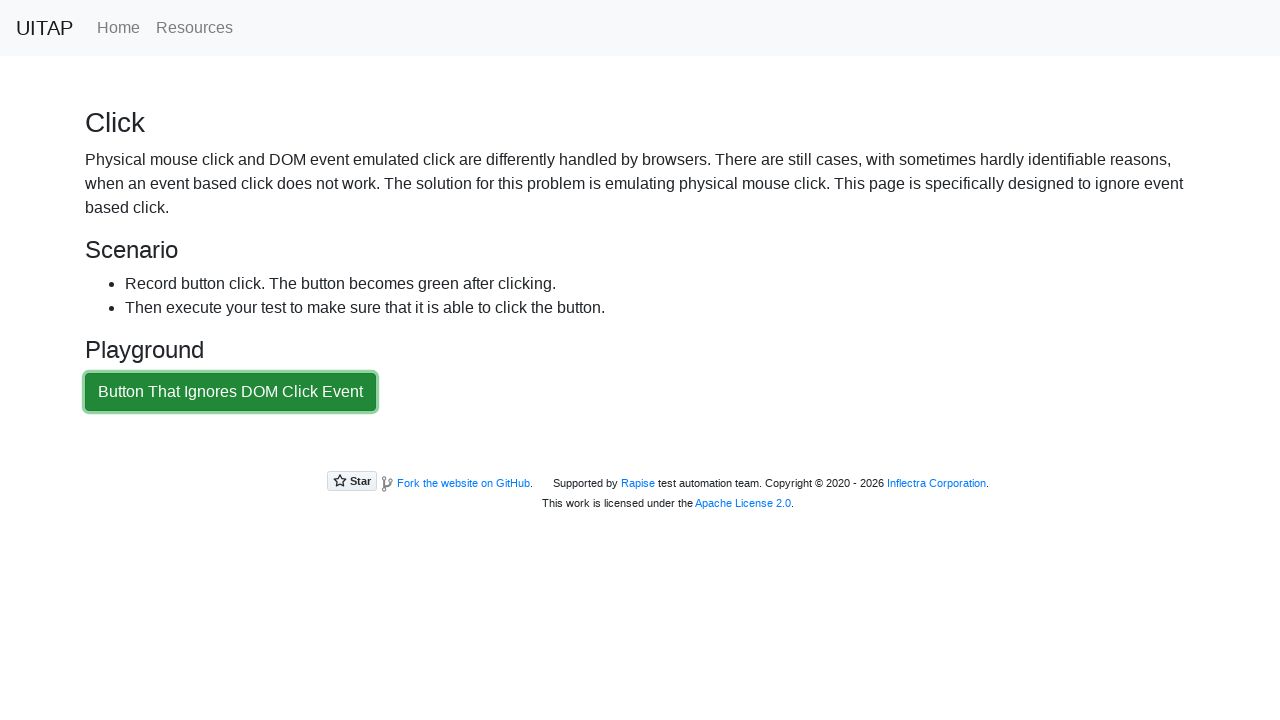